Tests unmarking todo items as complete by unchecking their checkboxes

Starting URL: https://demo.playwright.dev/todomvc

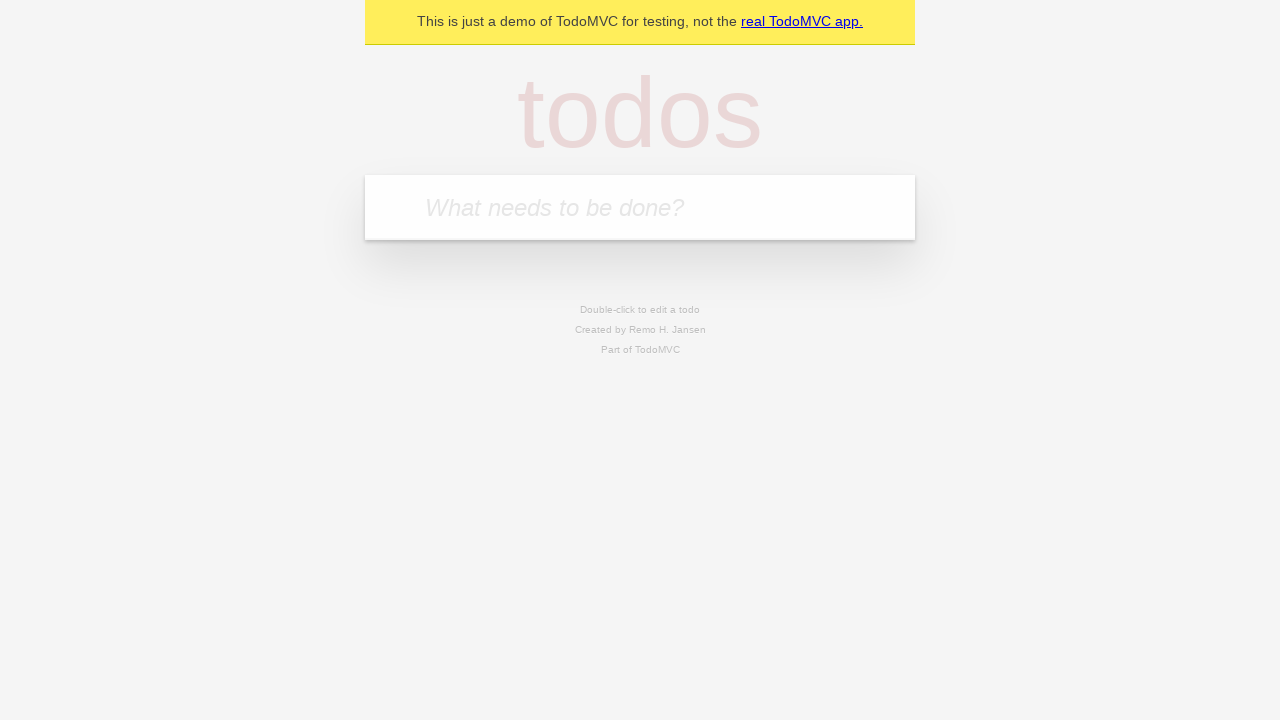

Filled todo input with 'buy some cheese' on internal:attr=[placeholder="What needs to be done?"i]
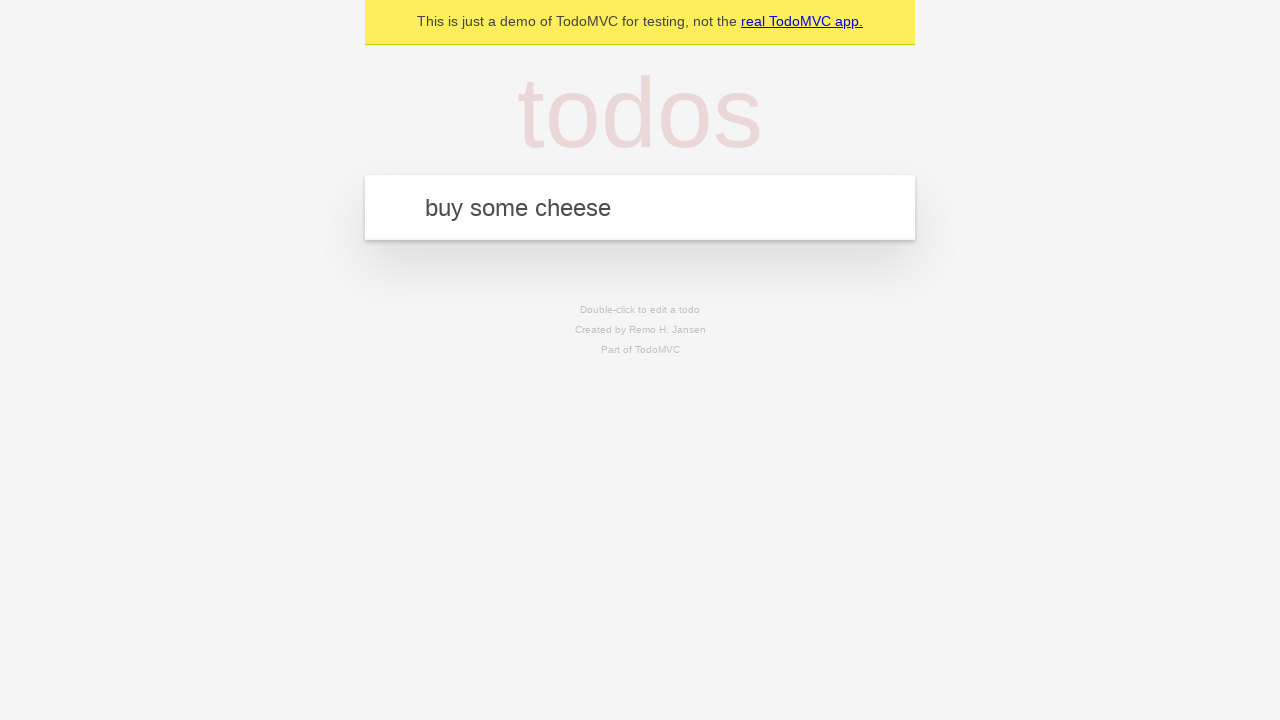

Pressed Enter to create todo item 'buy some cheese' on internal:attr=[placeholder="What needs to be done?"i]
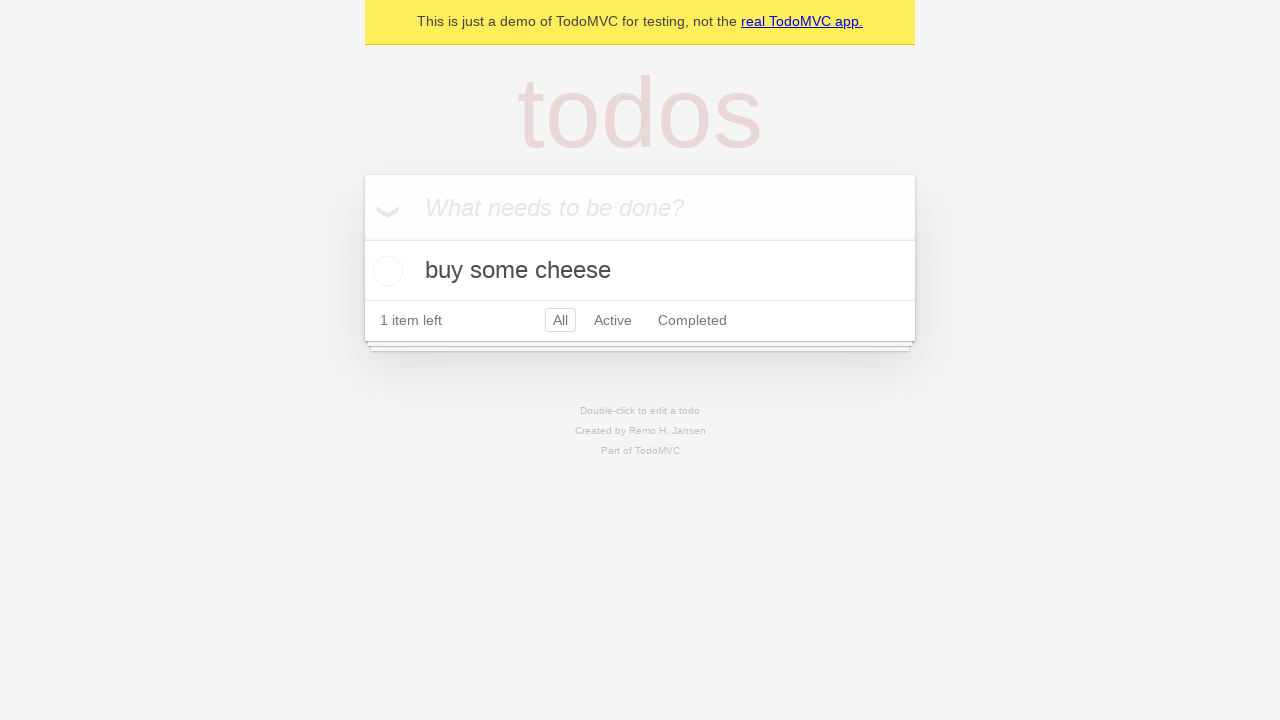

Filled todo input with 'feed the cat' on internal:attr=[placeholder="What needs to be done?"i]
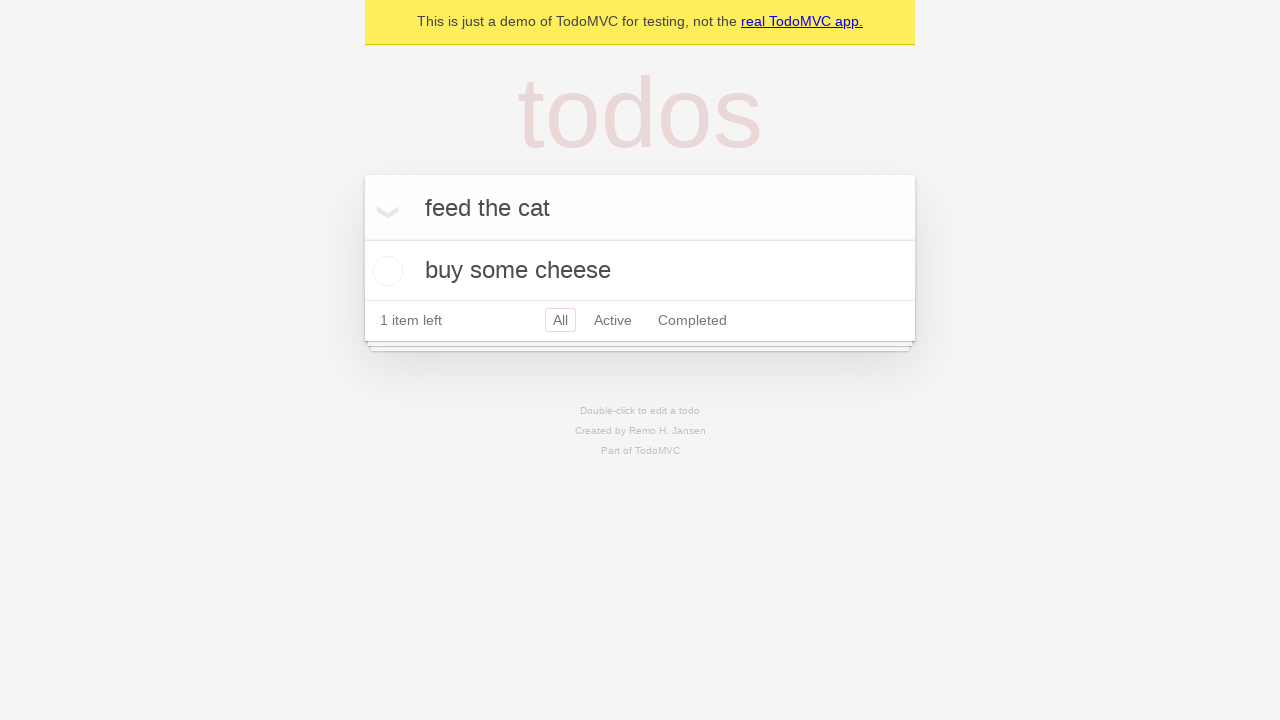

Pressed Enter to create todo item 'feed the cat' on internal:attr=[placeholder="What needs to be done?"i]
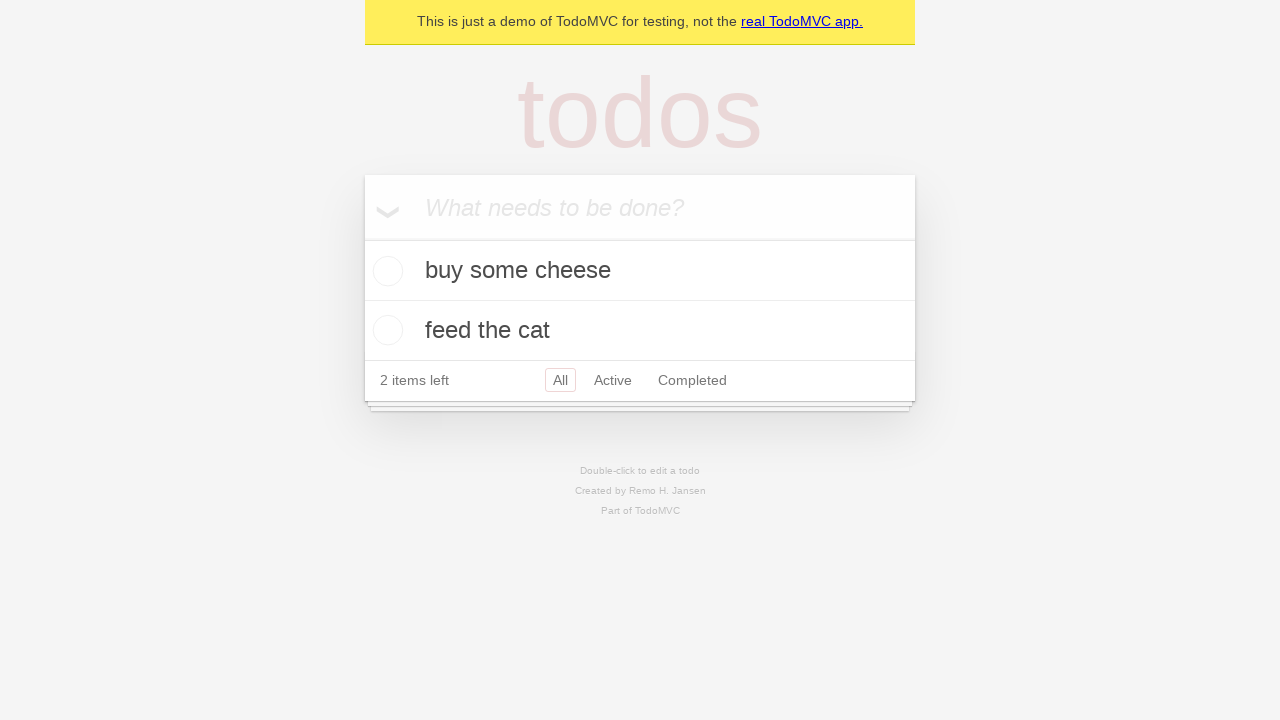

Located first todo item
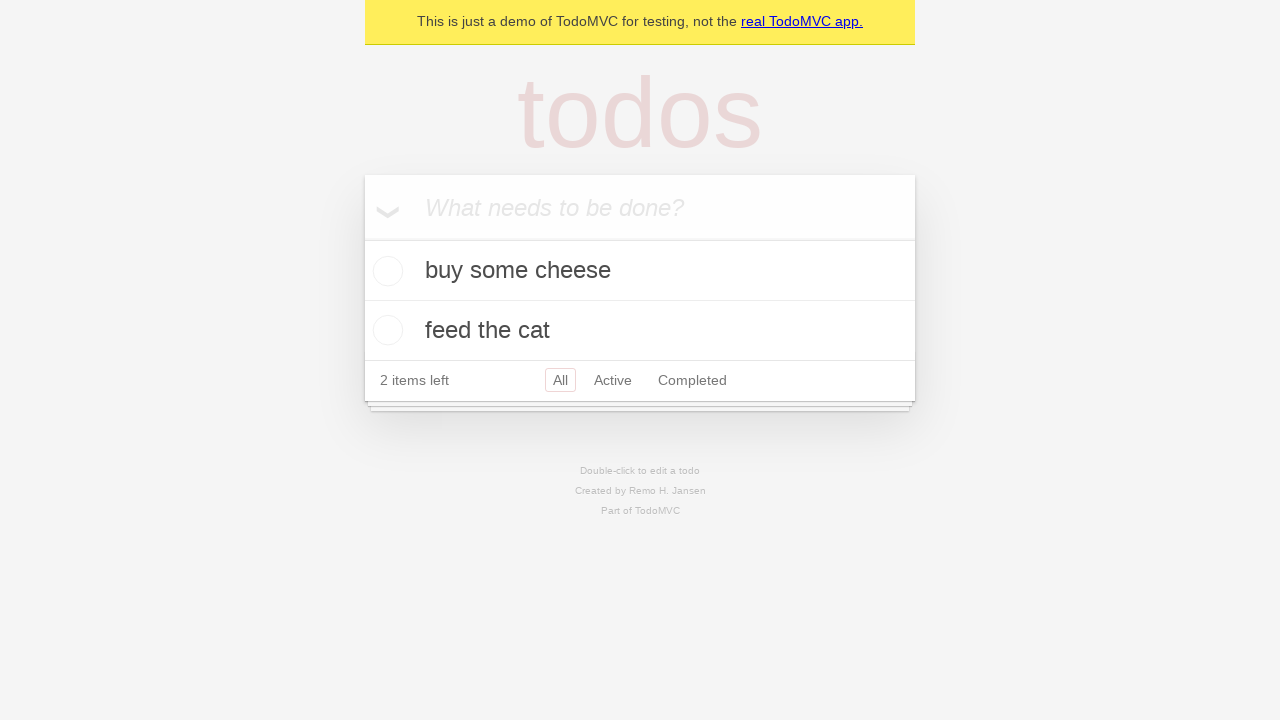

Located checkbox for first todo item
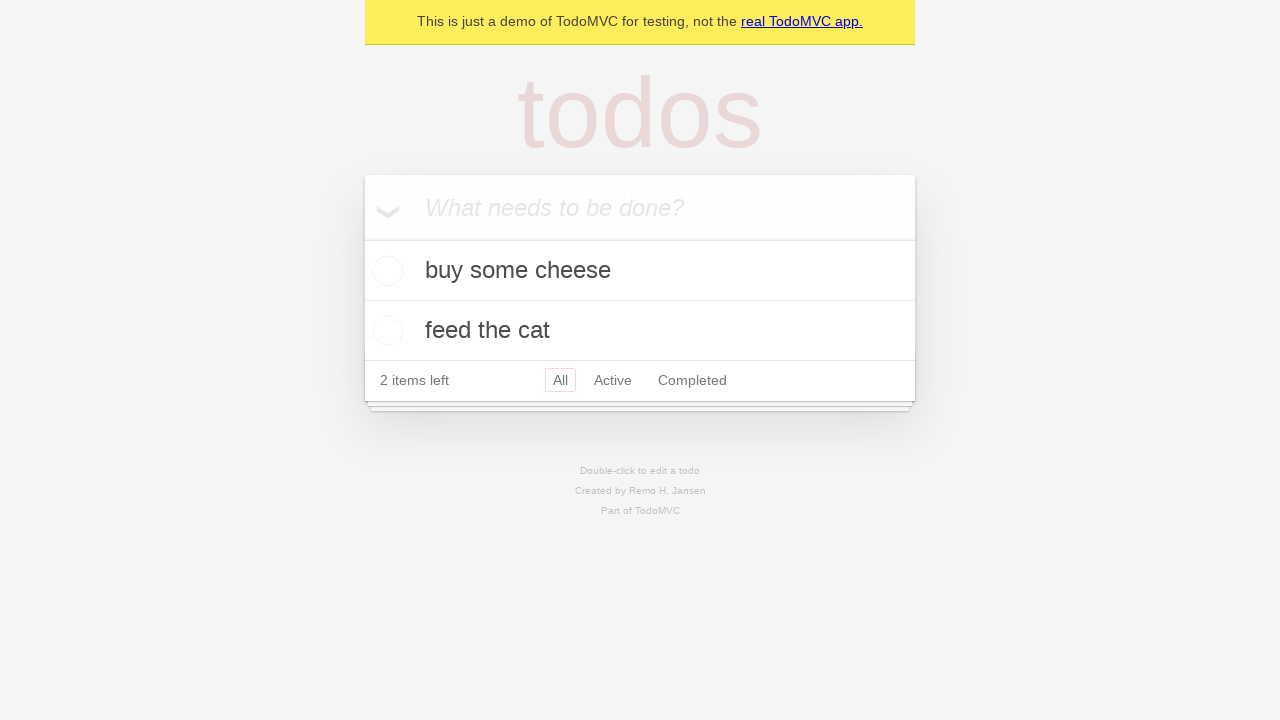

Checked first todo item to mark it as complete at (385, 271) on internal:testid=[data-testid="todo-item"s] >> nth=0 >> internal:role=checkbox
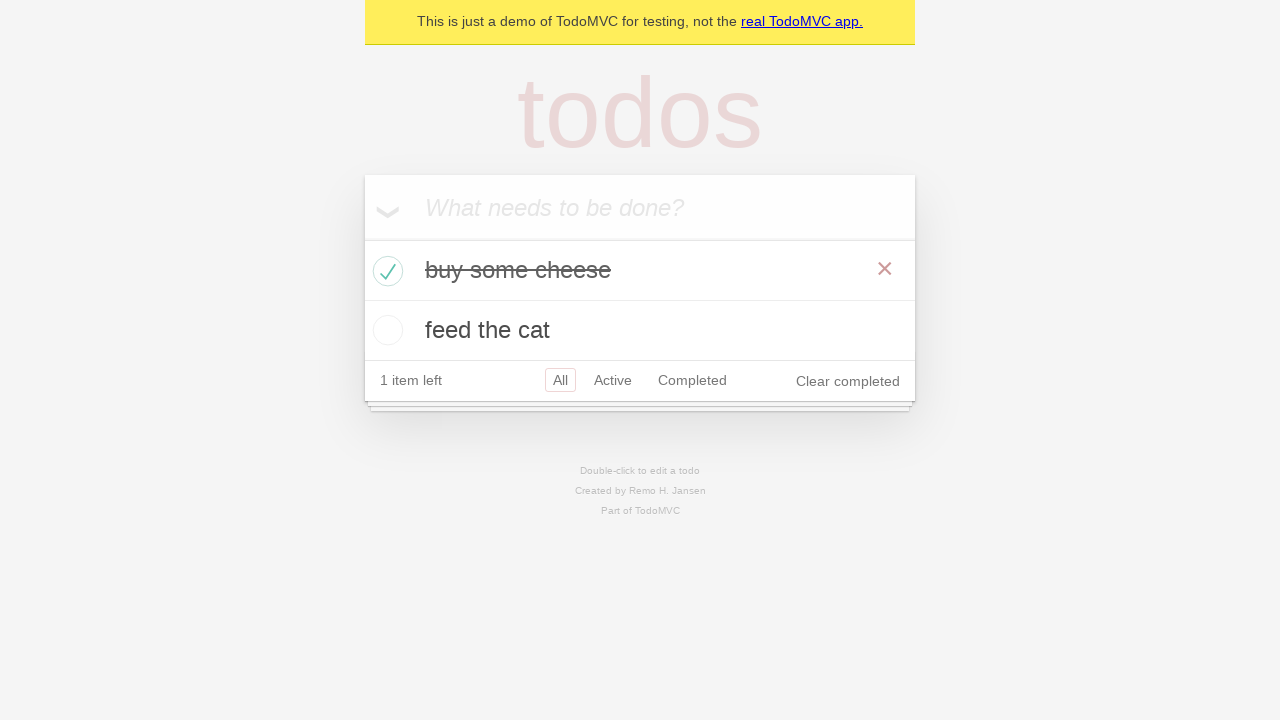

Unchecked first todo item to mark it as incomplete at (385, 271) on internal:testid=[data-testid="todo-item"s] >> nth=0 >> internal:role=checkbox
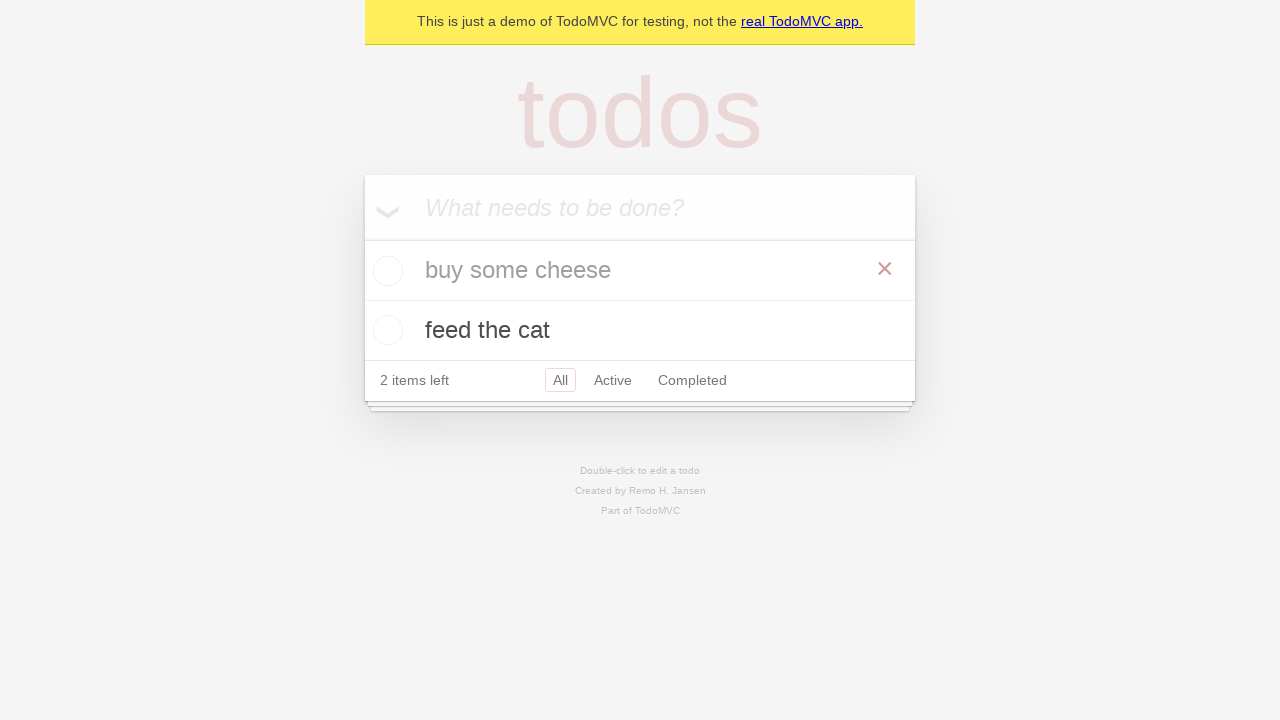

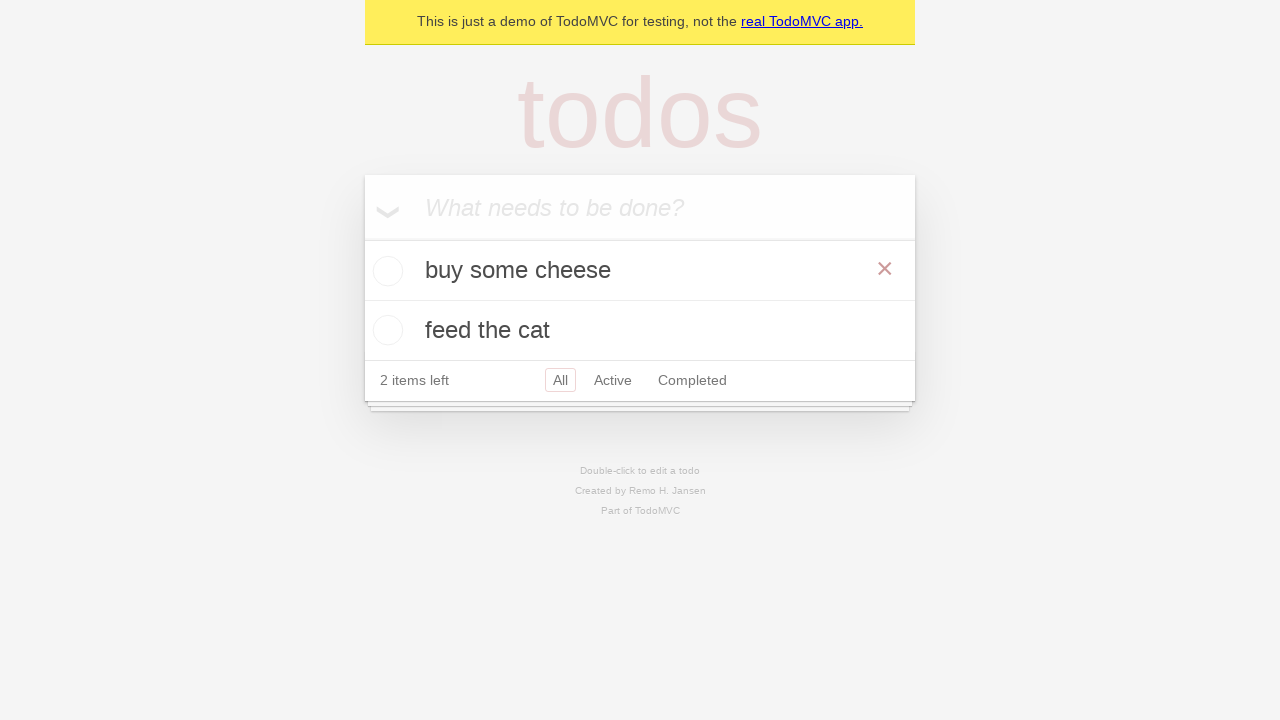